Tests iframe functionality by switching to a single frame and entering text into an input field within that frame

Starting URL: https://demo.automationtesting.in/Frames.html

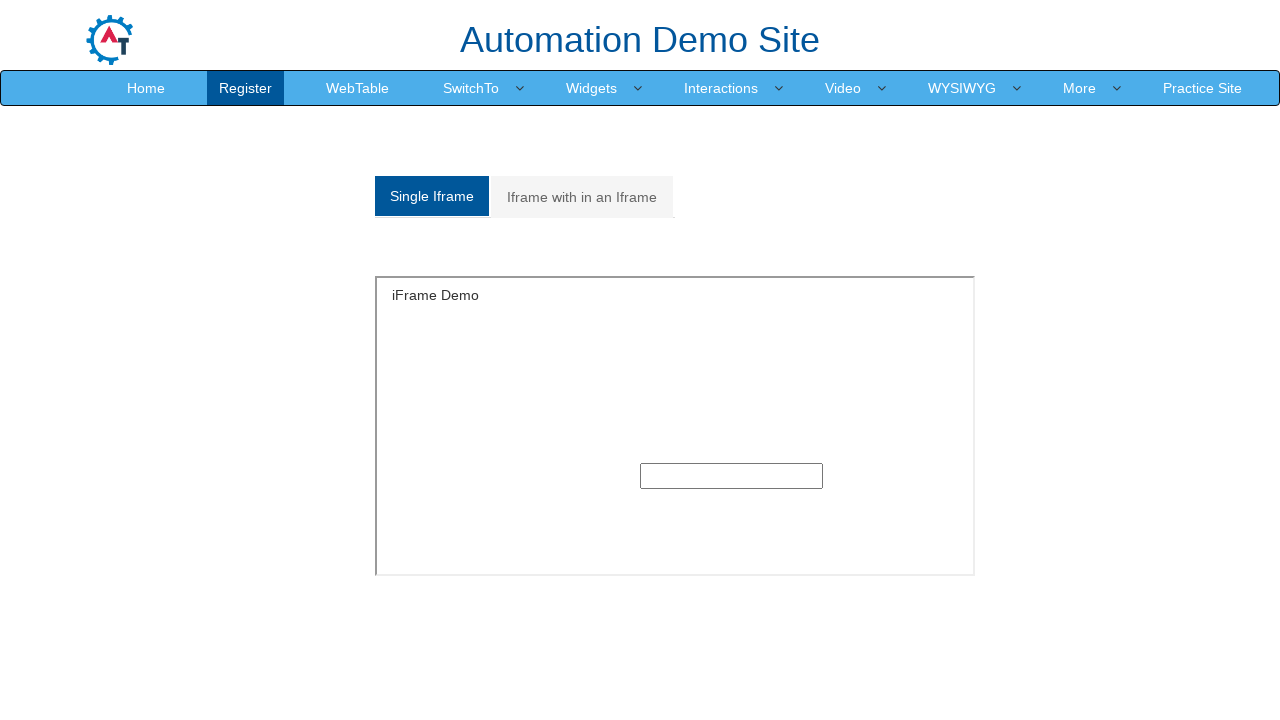

Located iframe with id 'singleframe'
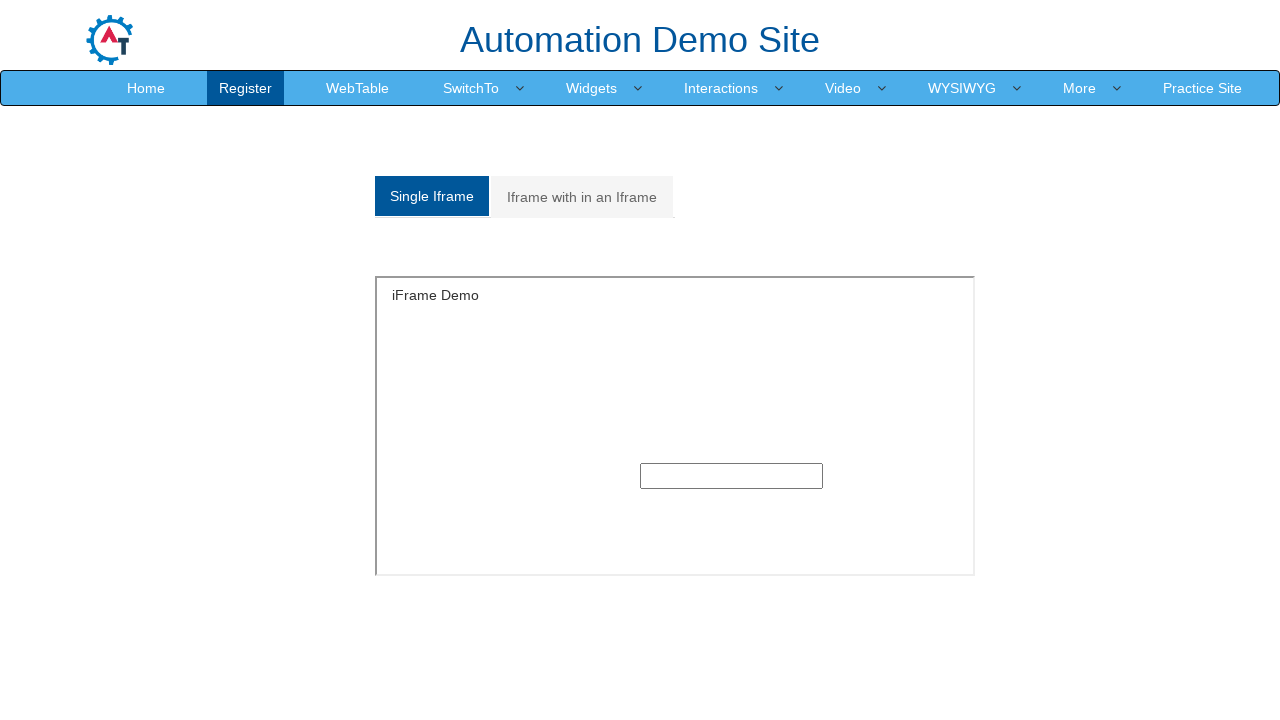

Entered text 'hello' into text input field within iframe on #singleframe >> internal:control=enter-frame >> input[type='text']
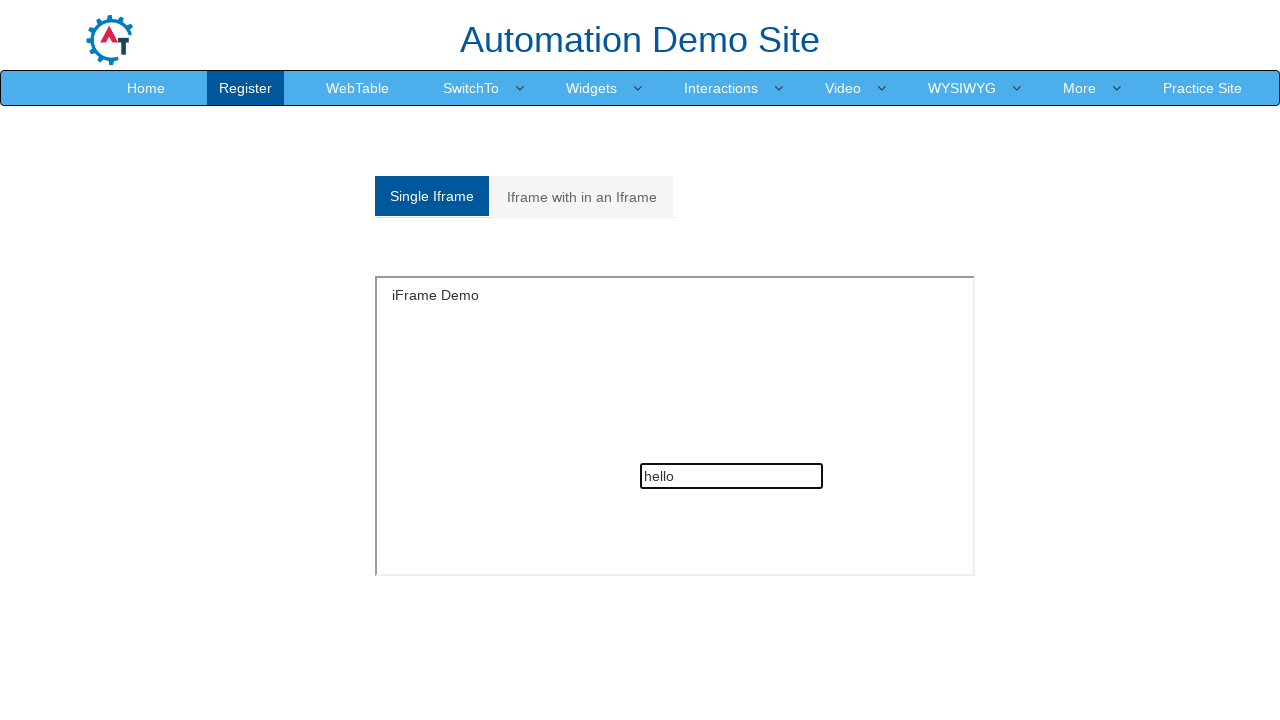

Waited 1000ms to verify action completed
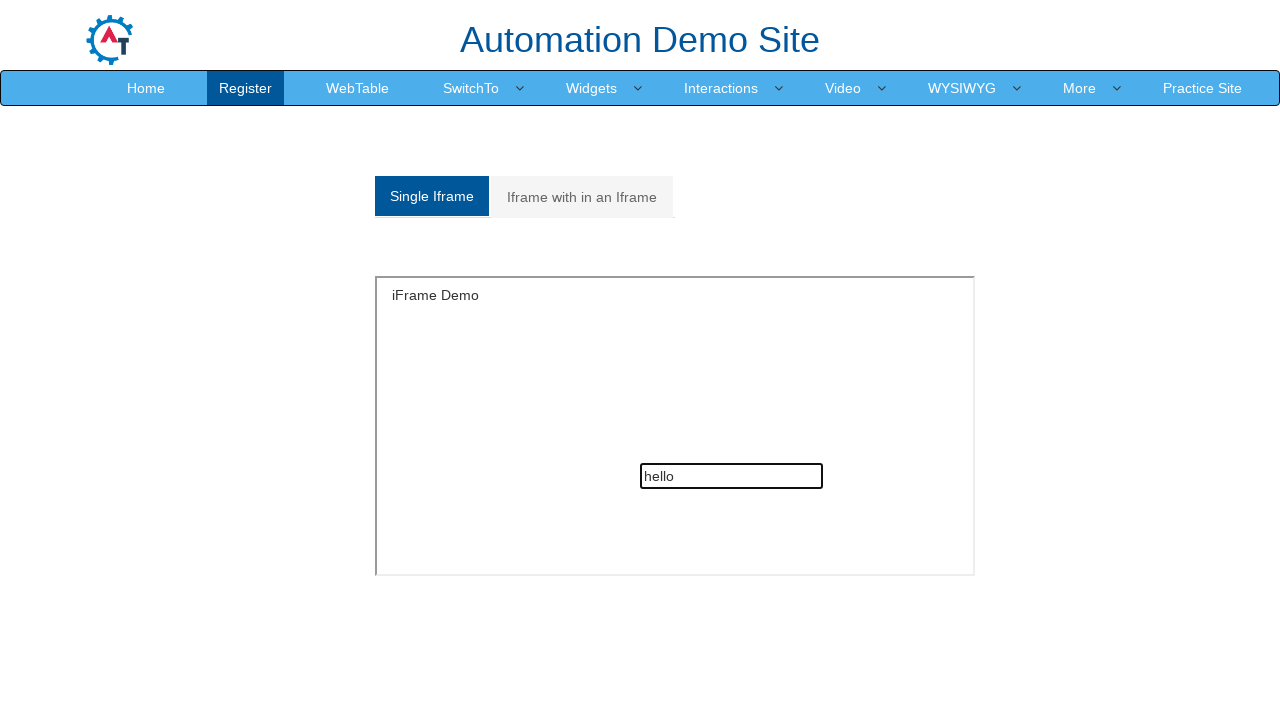

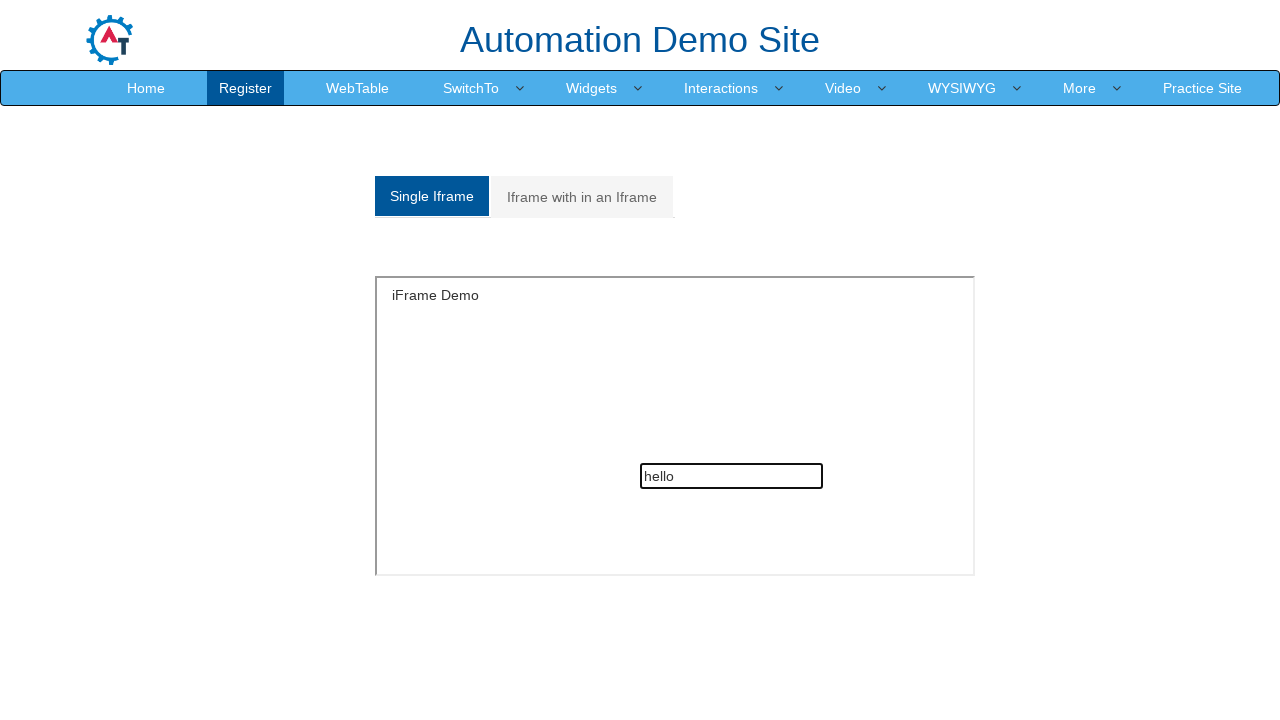